Tests the Drag and Drop functionality by navigating to the page and performing a drag and drop action between two columns

Starting URL: https://the-internet.herokuapp.com/

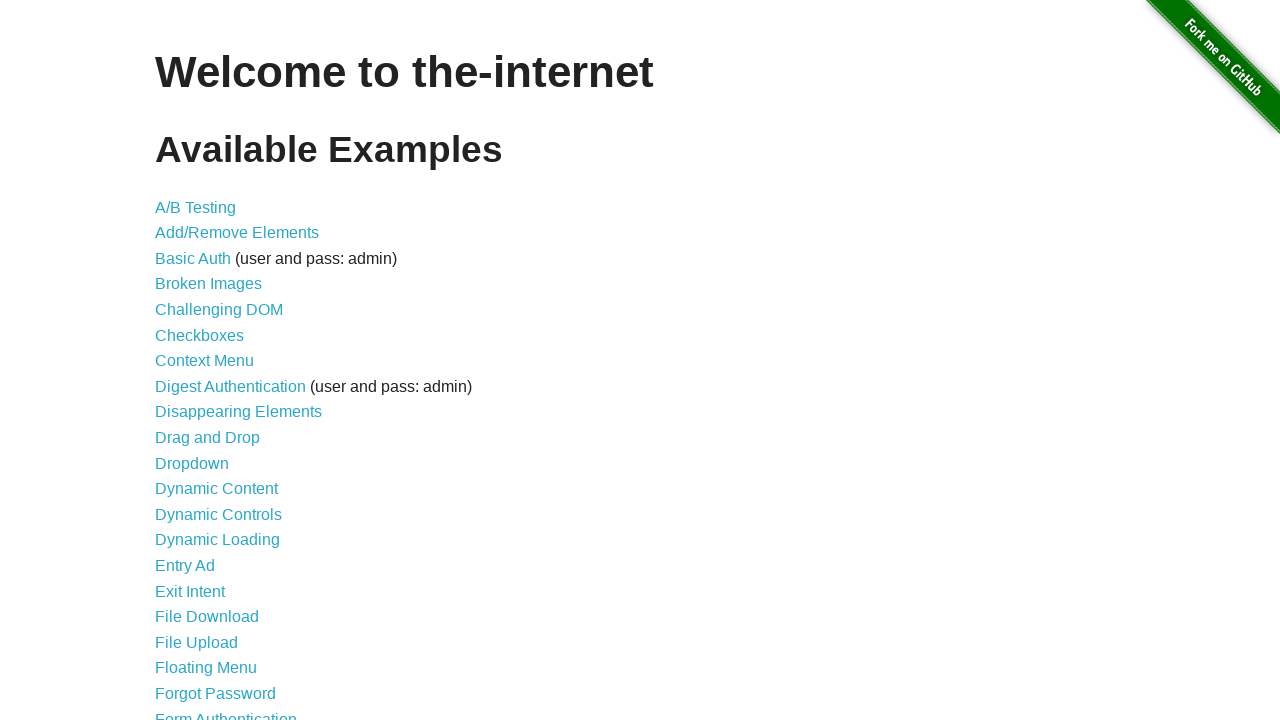

Clicked on 'Drag and Drop' link to navigate to the drag and drop page at (208, 438) on text=Drag and Drop
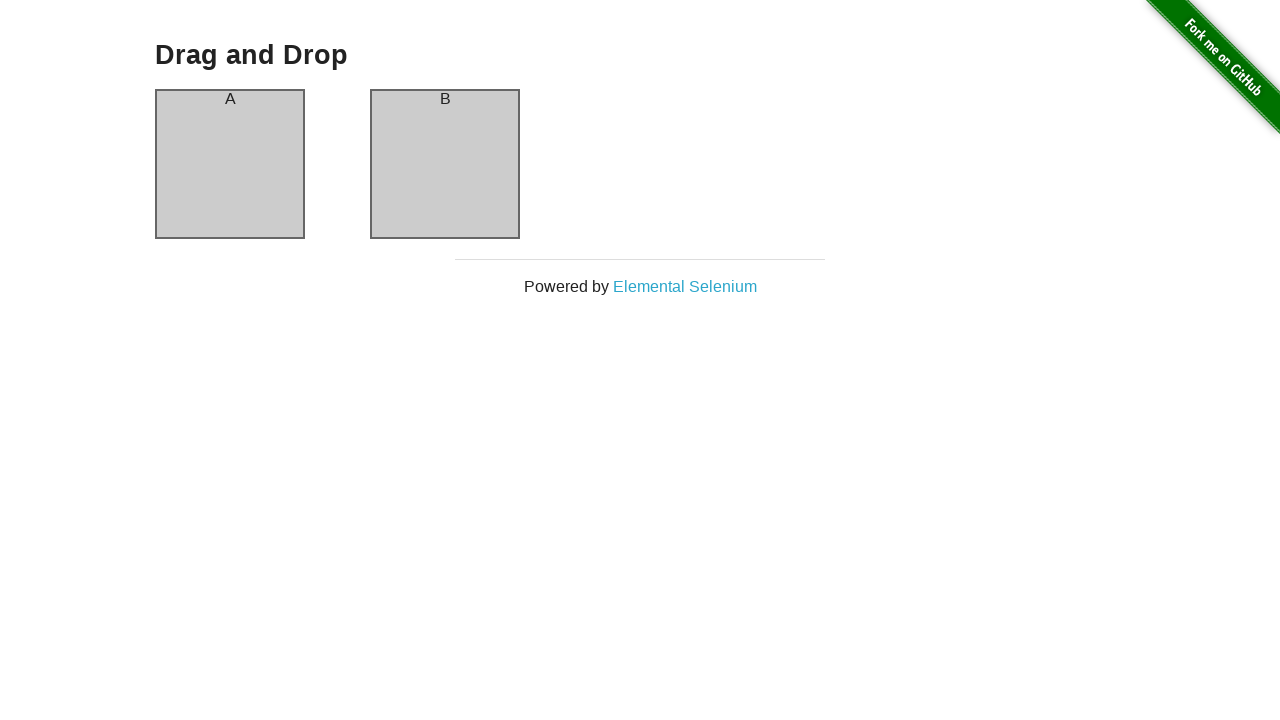

Column A loaded and is ready for interaction
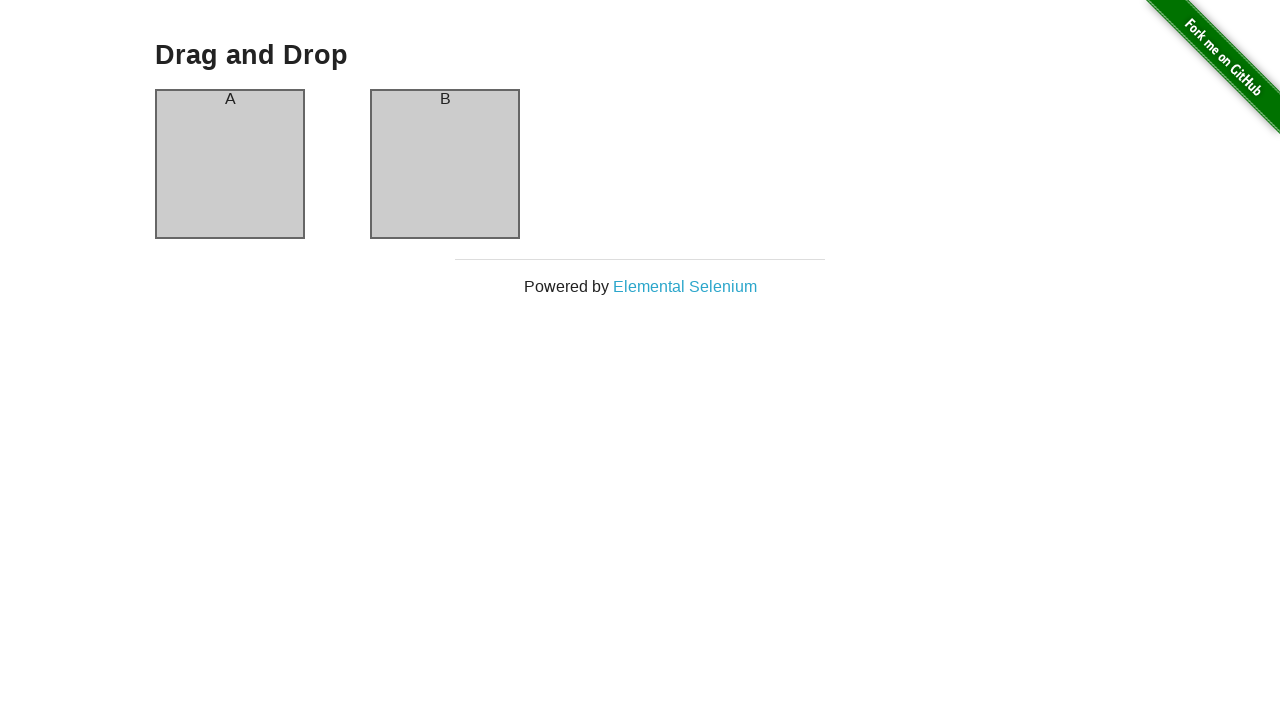

Column B loaded and is ready for interaction
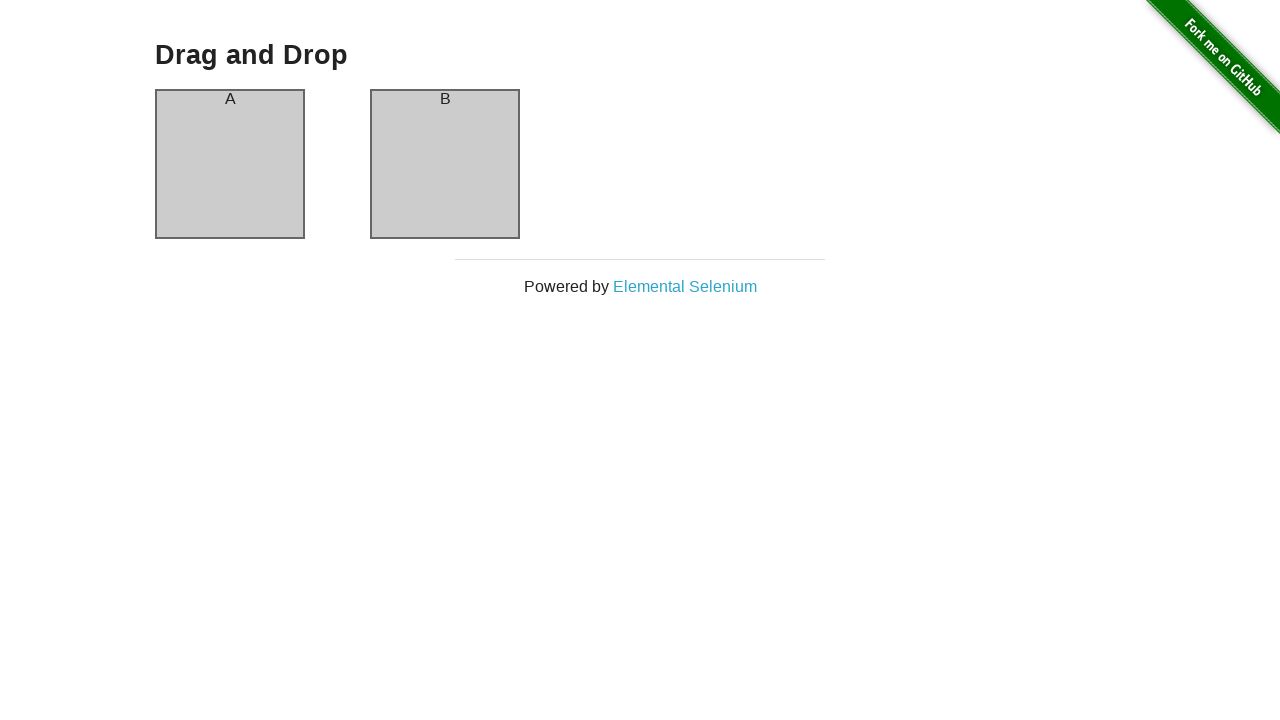

Dragged Column A and dropped it onto Column B at (445, 164)
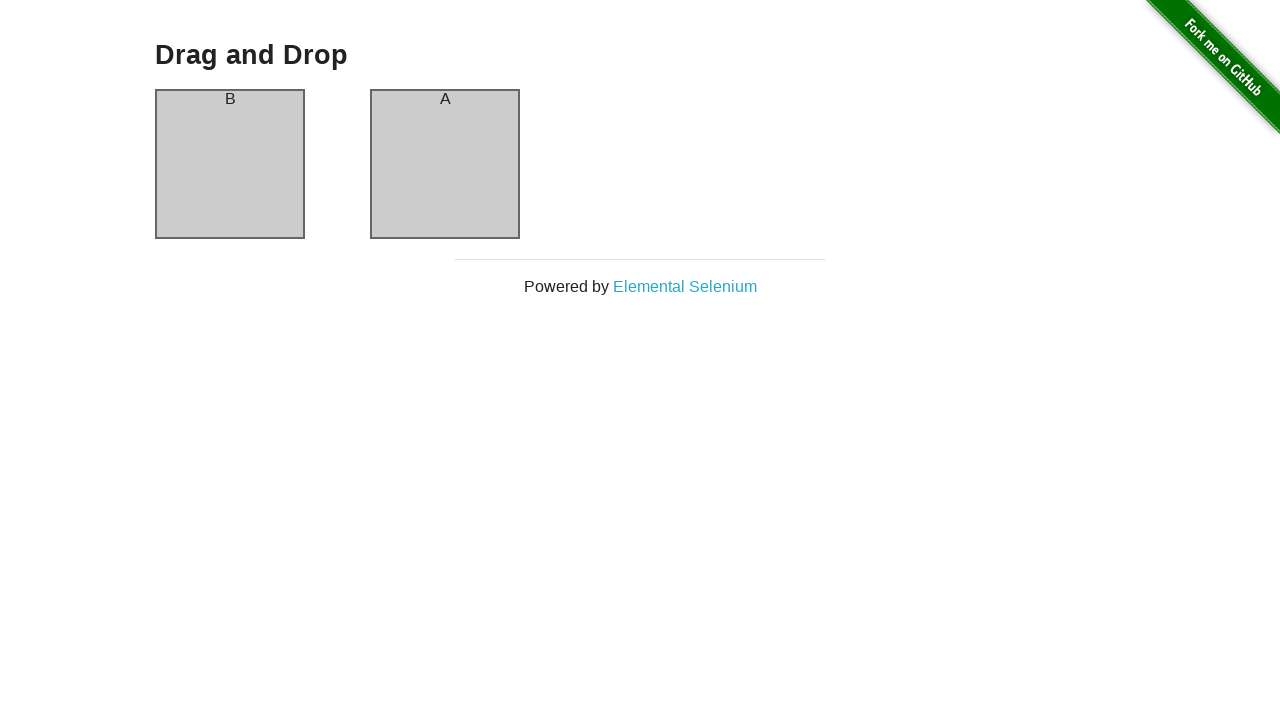

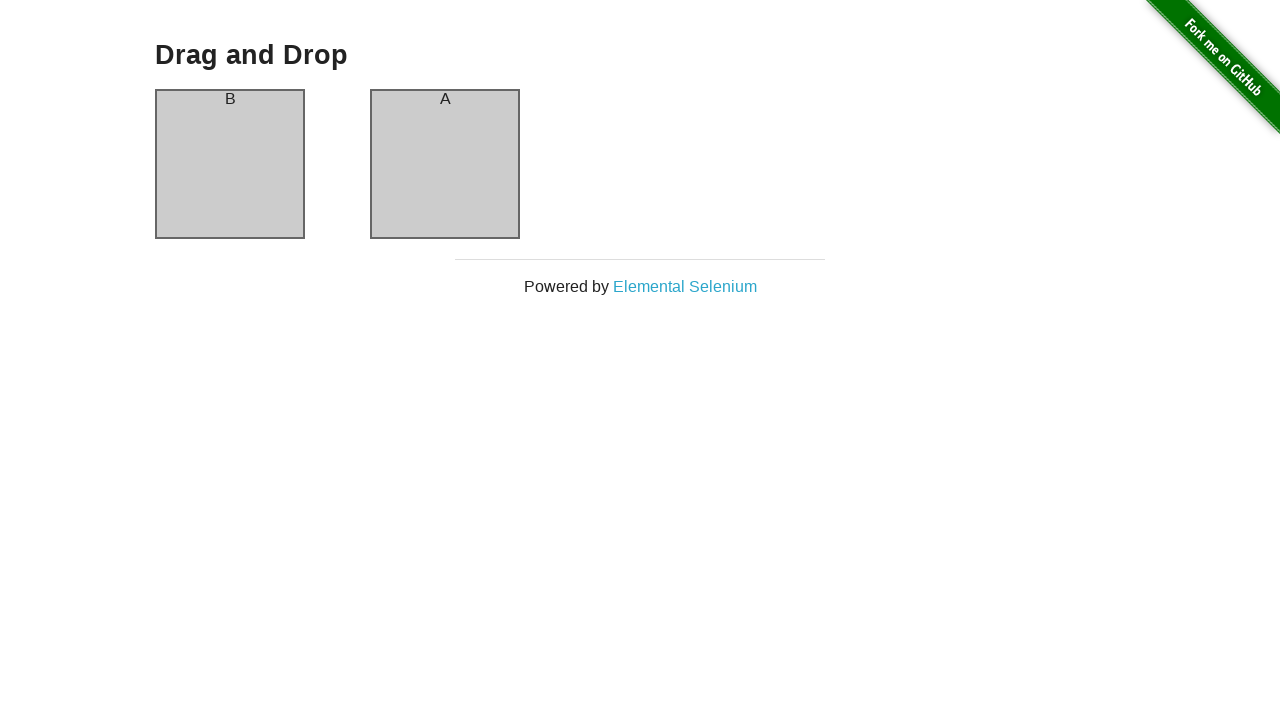